Tests JavaScript alert functionality by clicking a button to trigger an alert, accepting it, and verifying the result message is displayed

Starting URL: http://practice.cydeo.com/javascript_alerts

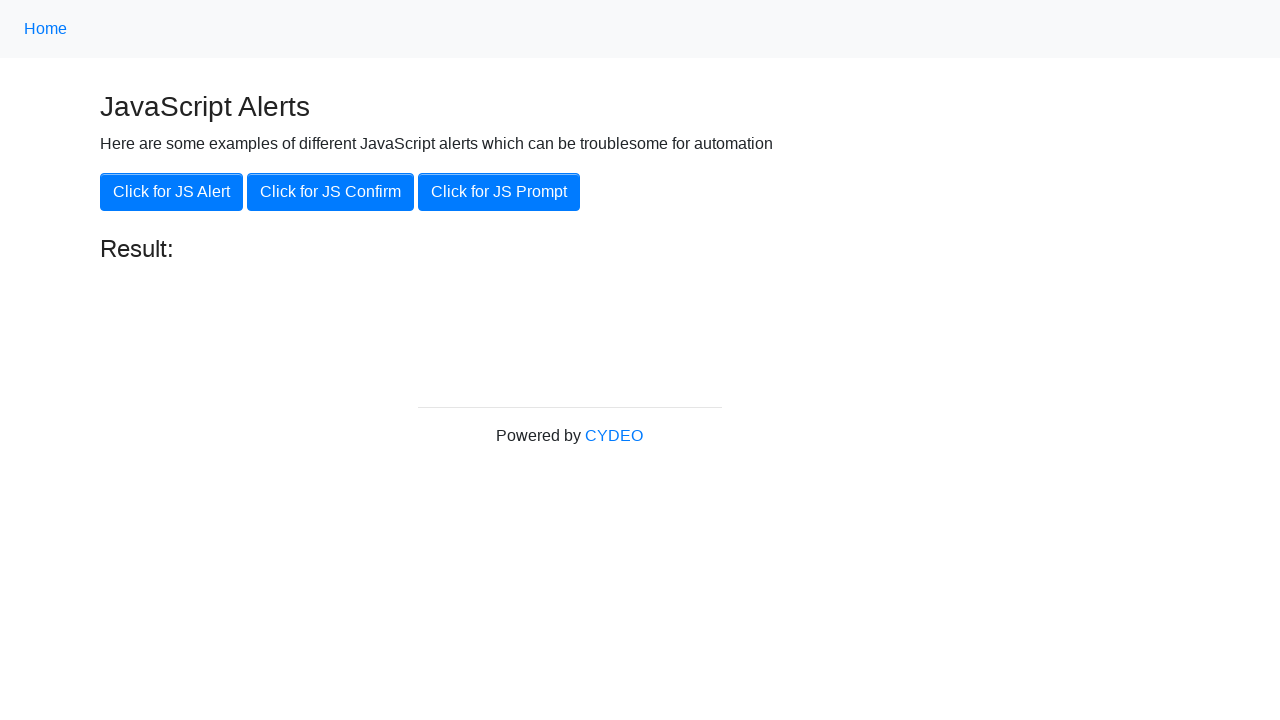

Clicked button to trigger JavaScript alert at (172, 192) on xpath=//button[@onclick='jsAlert()']
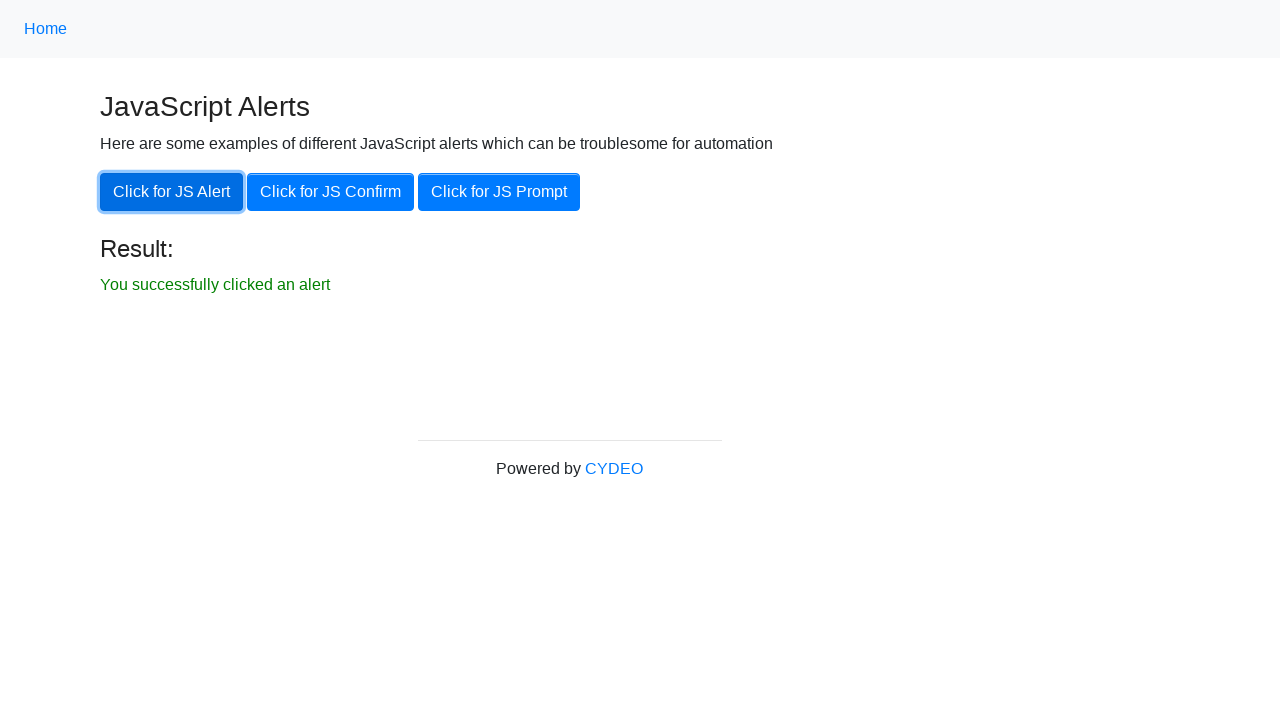

Set up dialog handler to accept alert
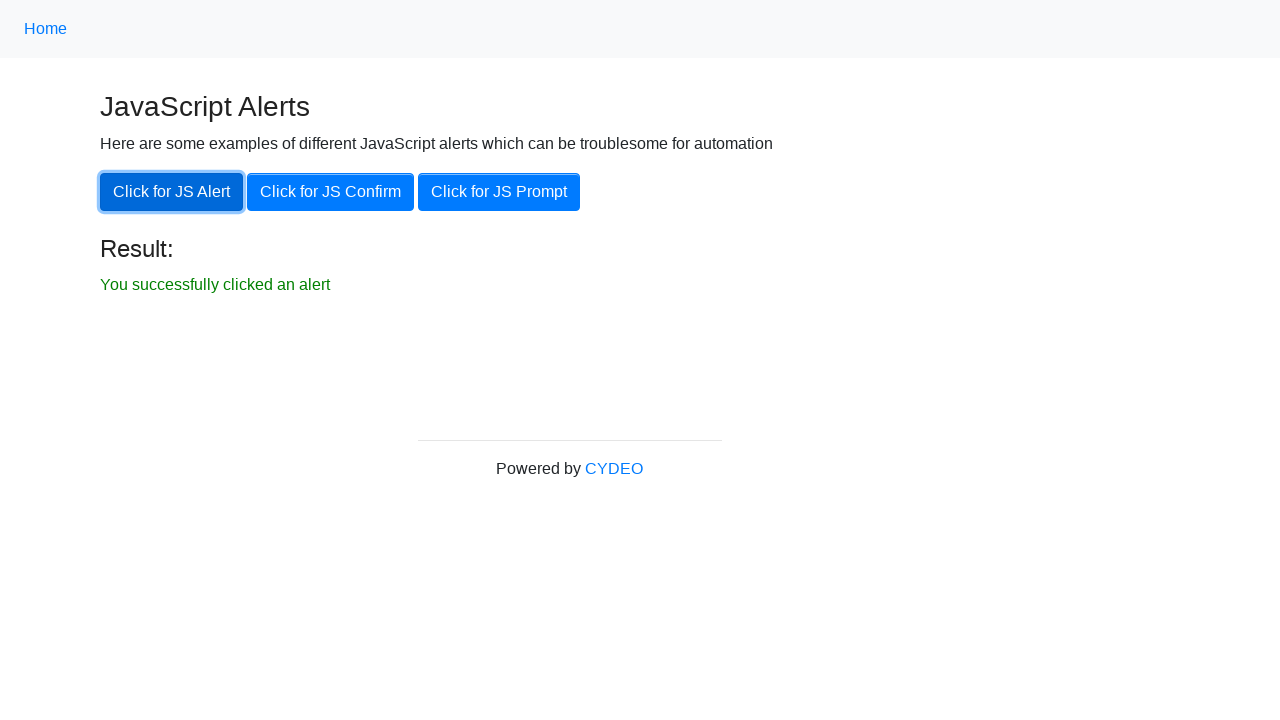

Result element is now visible after accepting alert
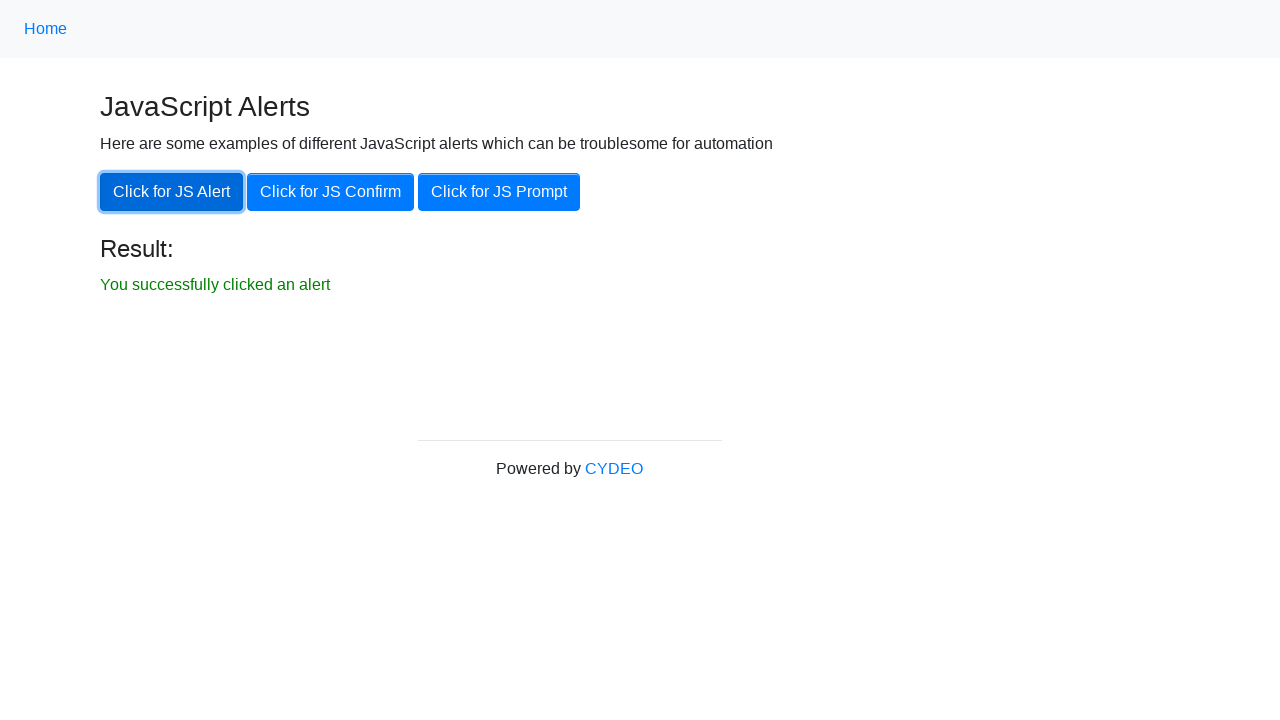

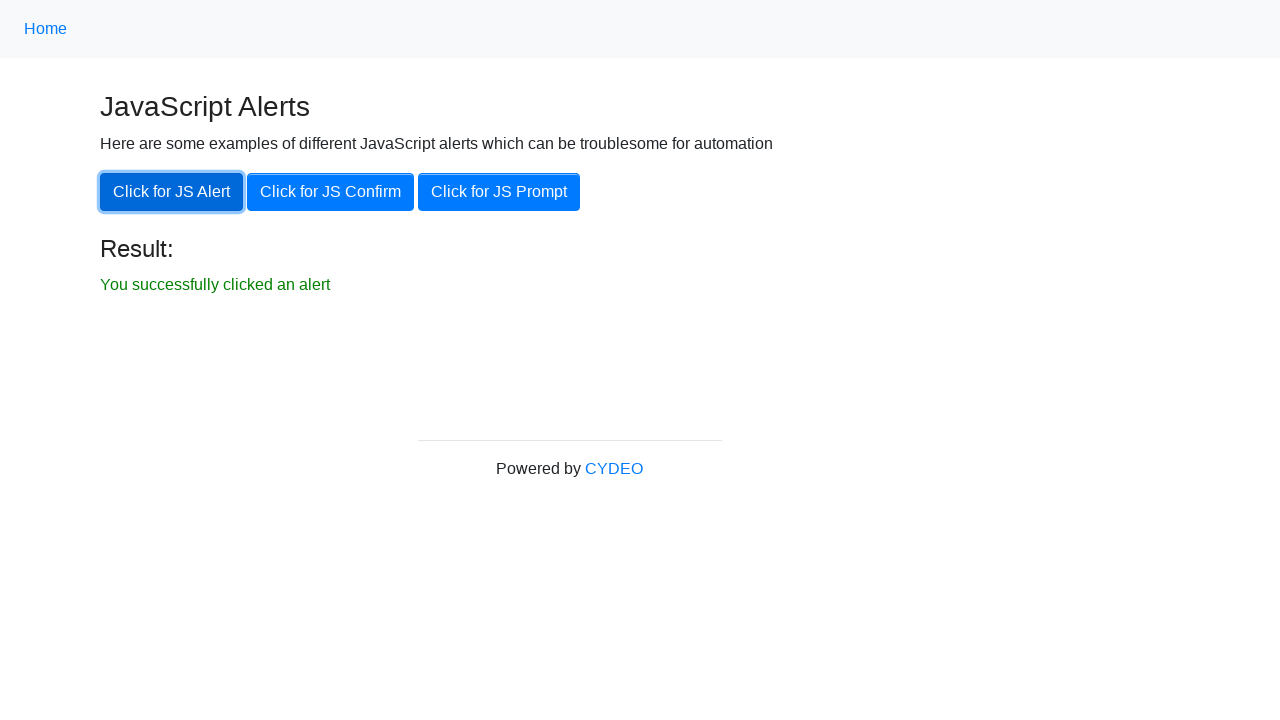